Tests form submission functionality by filling username and password fields and submitting the login form using keyboard navigation

Starting URL: http://omayo.blogspot.com

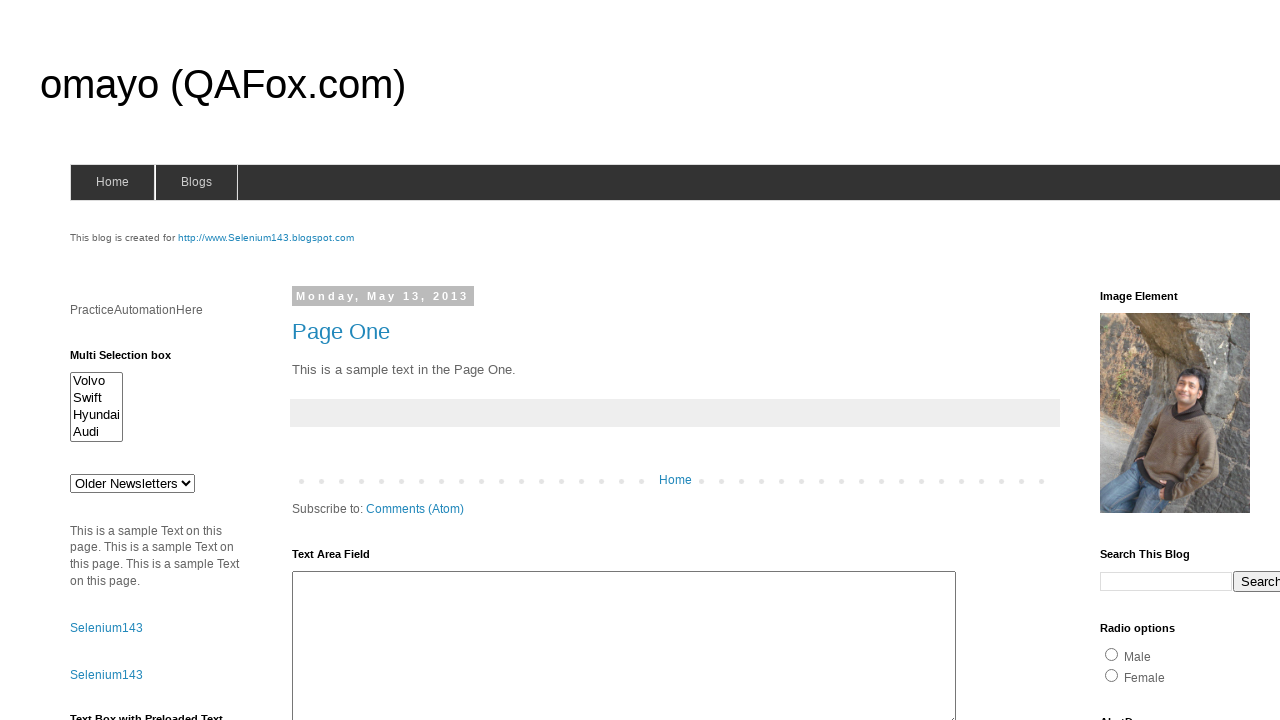

Filled username field with 'testuser2024' on input[name='userid']
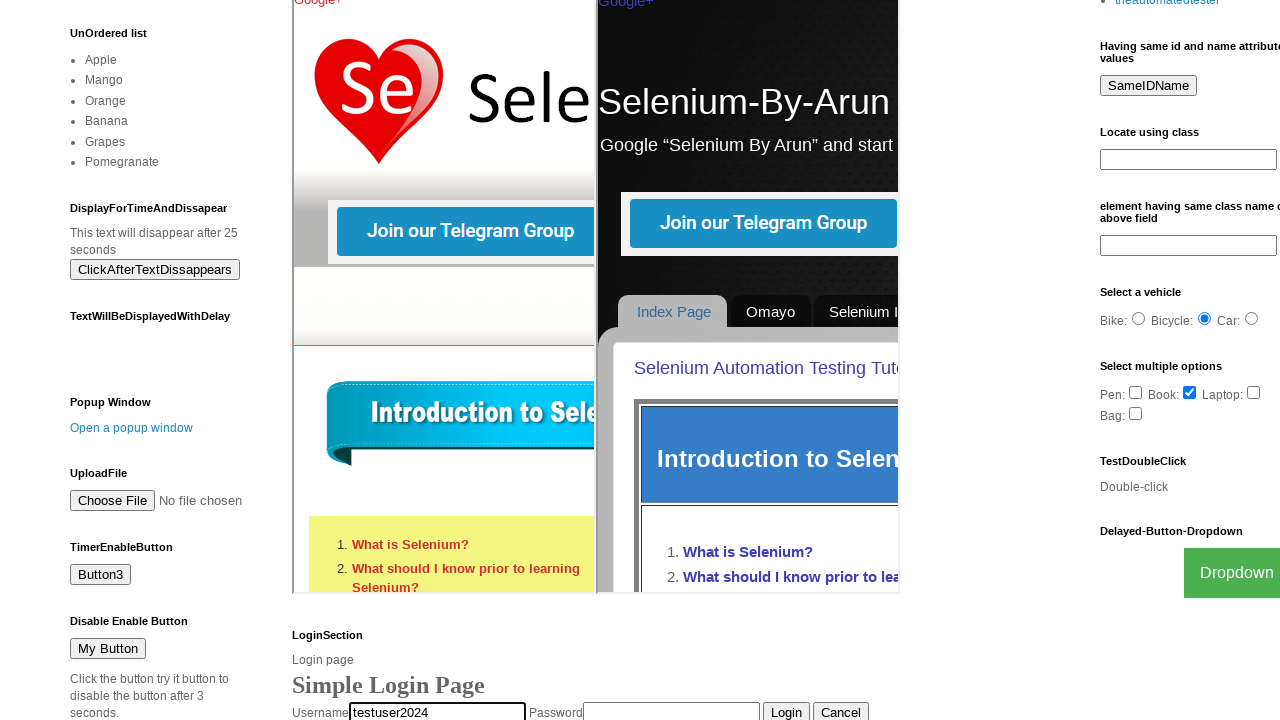

Pressed Tab to navigate to password field
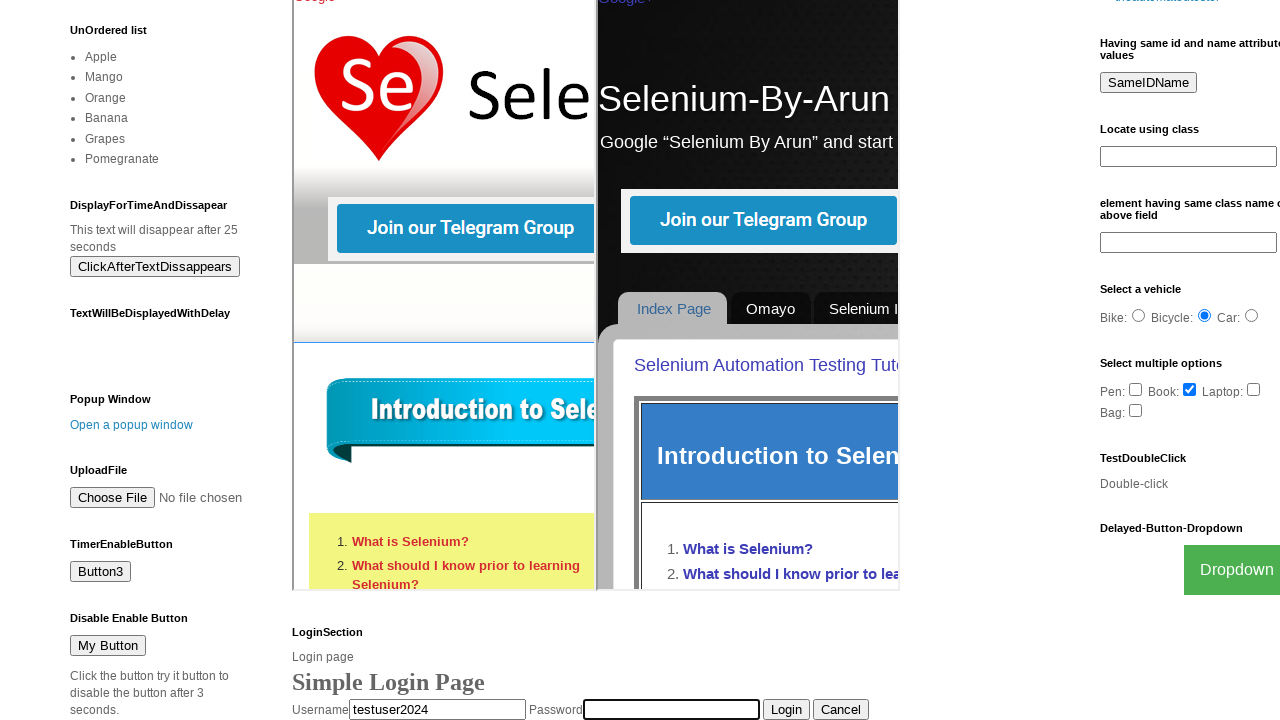

Filled password field with 'pass98765' on input[name='pswrd']
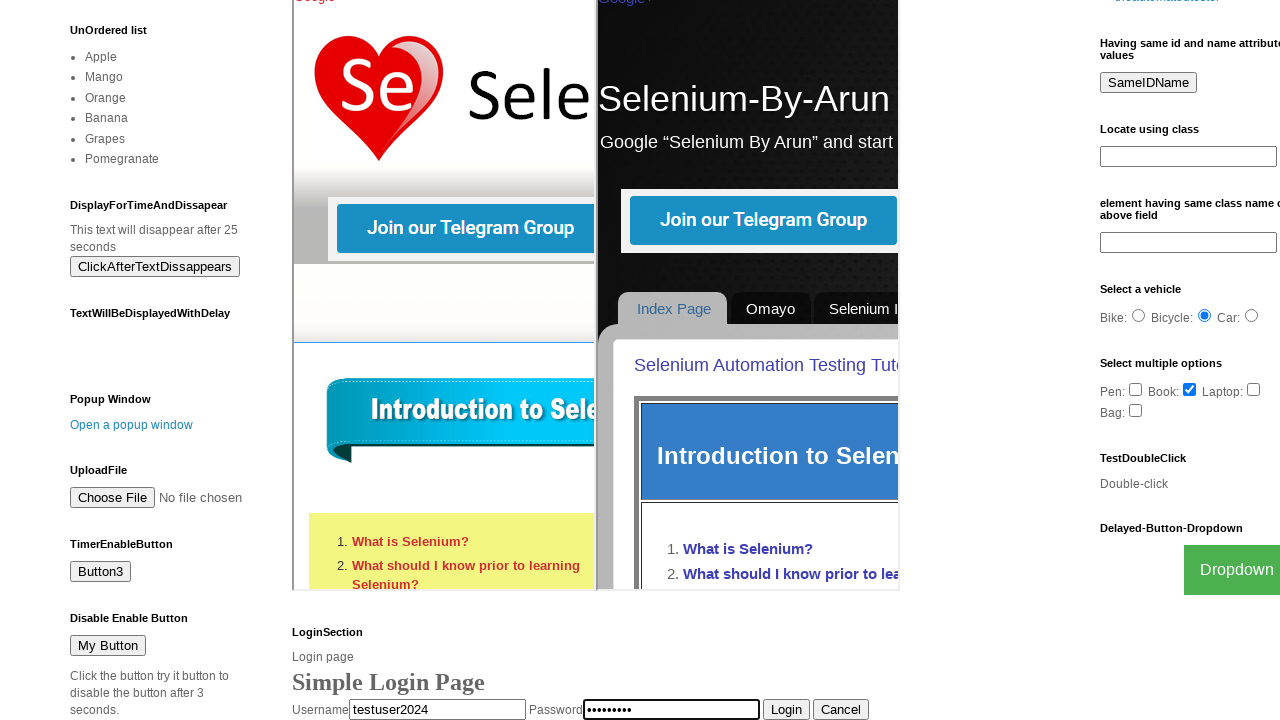

Pressed Tab to navigate to login button
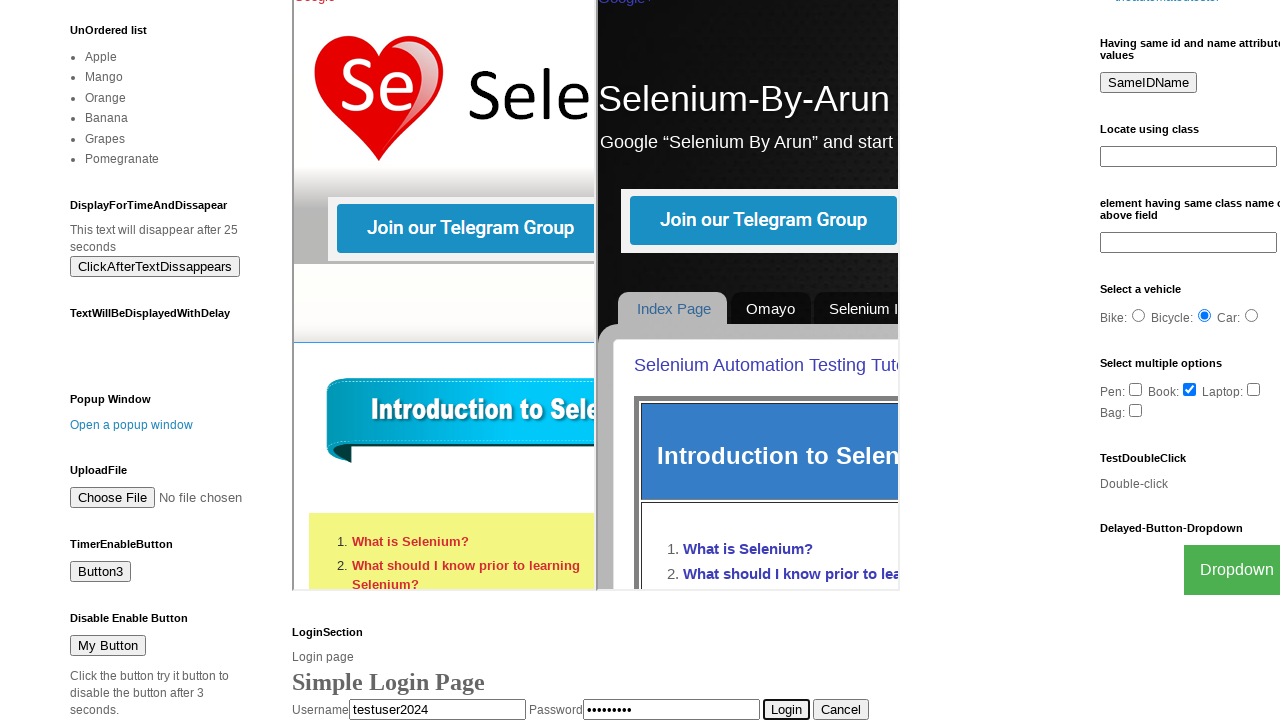

Pressed Enter to submit login form
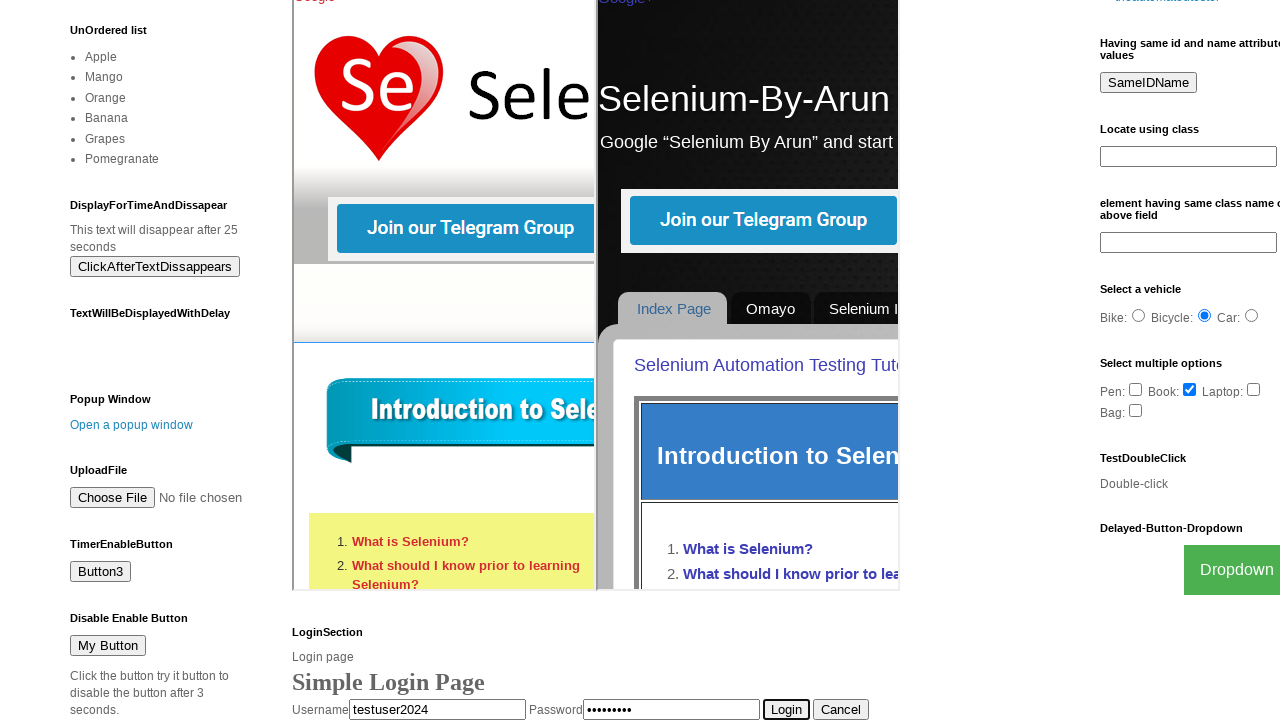

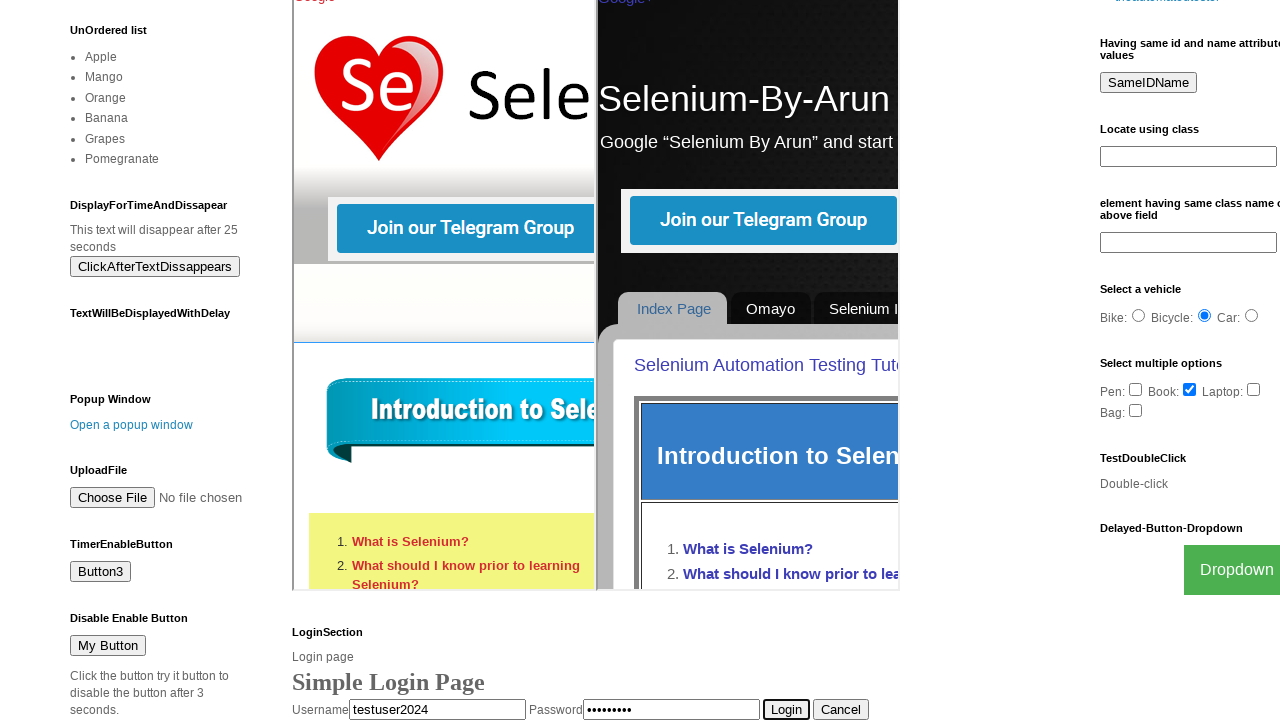